Tests dropdown selection functionality by selecting "QTP10" from one dropdown and "Energy15" from another dropdown on the page

Starting URL: https://grotechminds.com/dropdown/

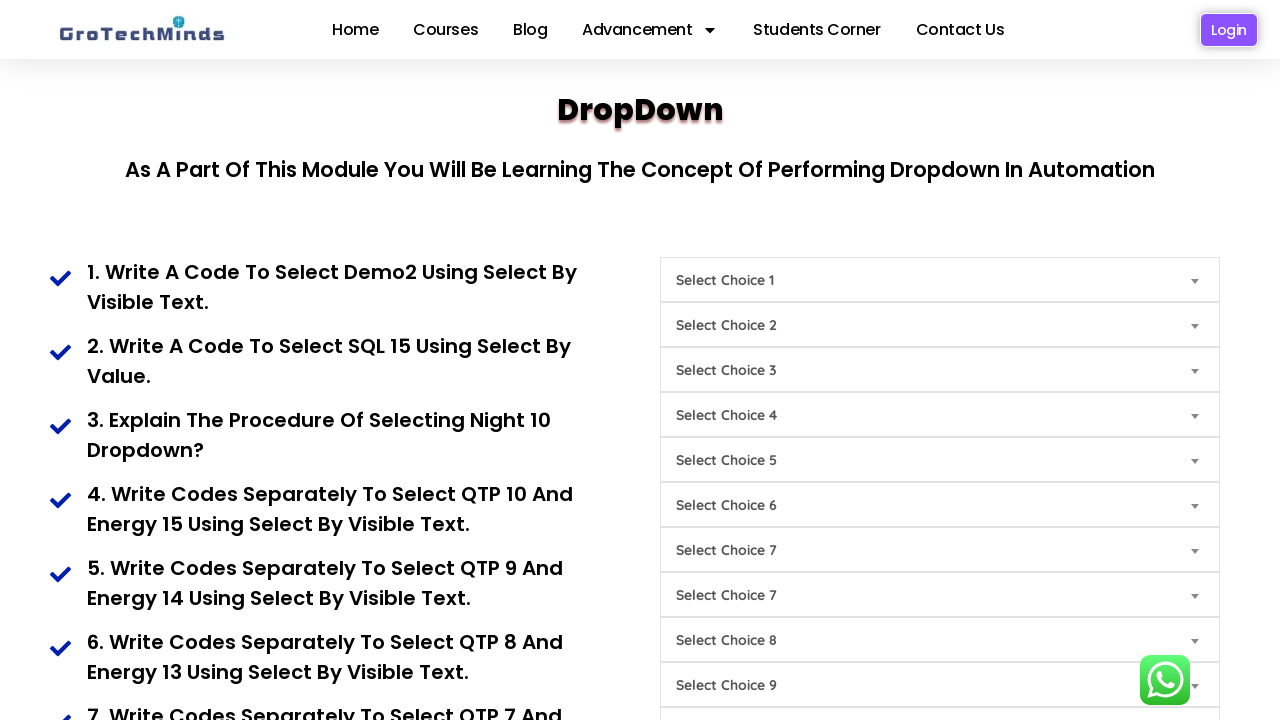

Navigated to dropdown test page
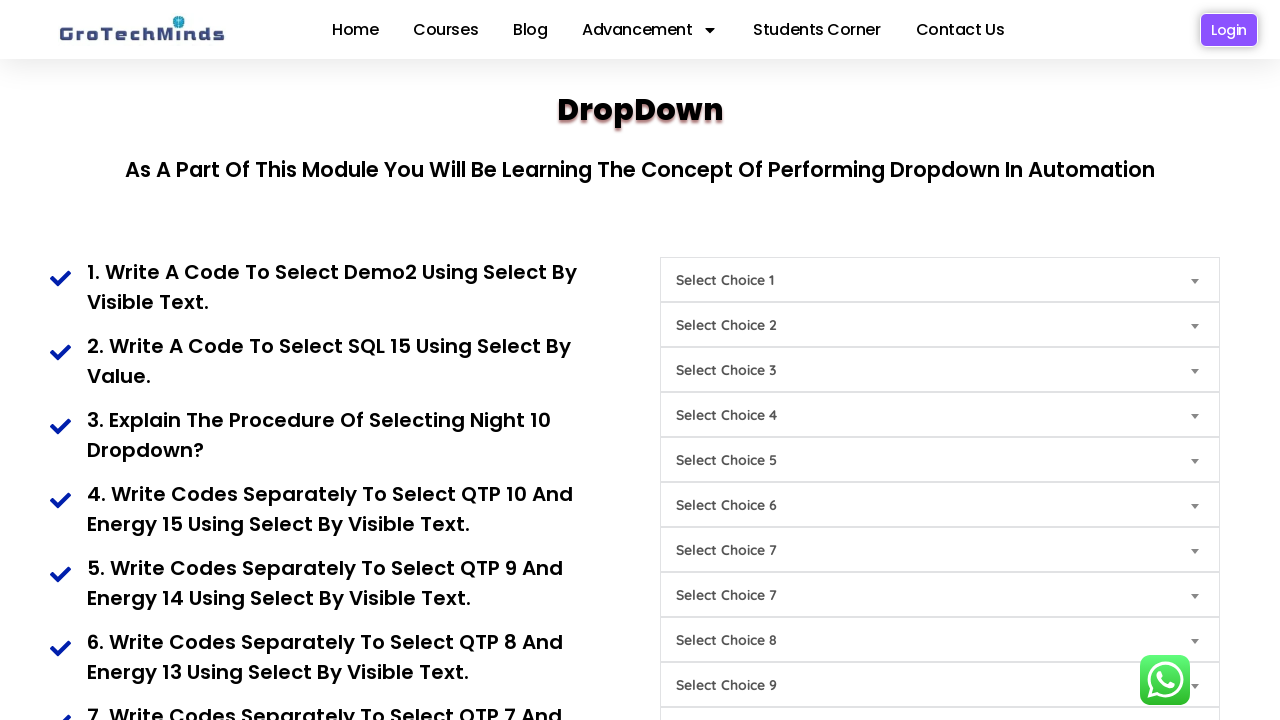

Selected 'QTP10' from the first dropdown on #Choice8
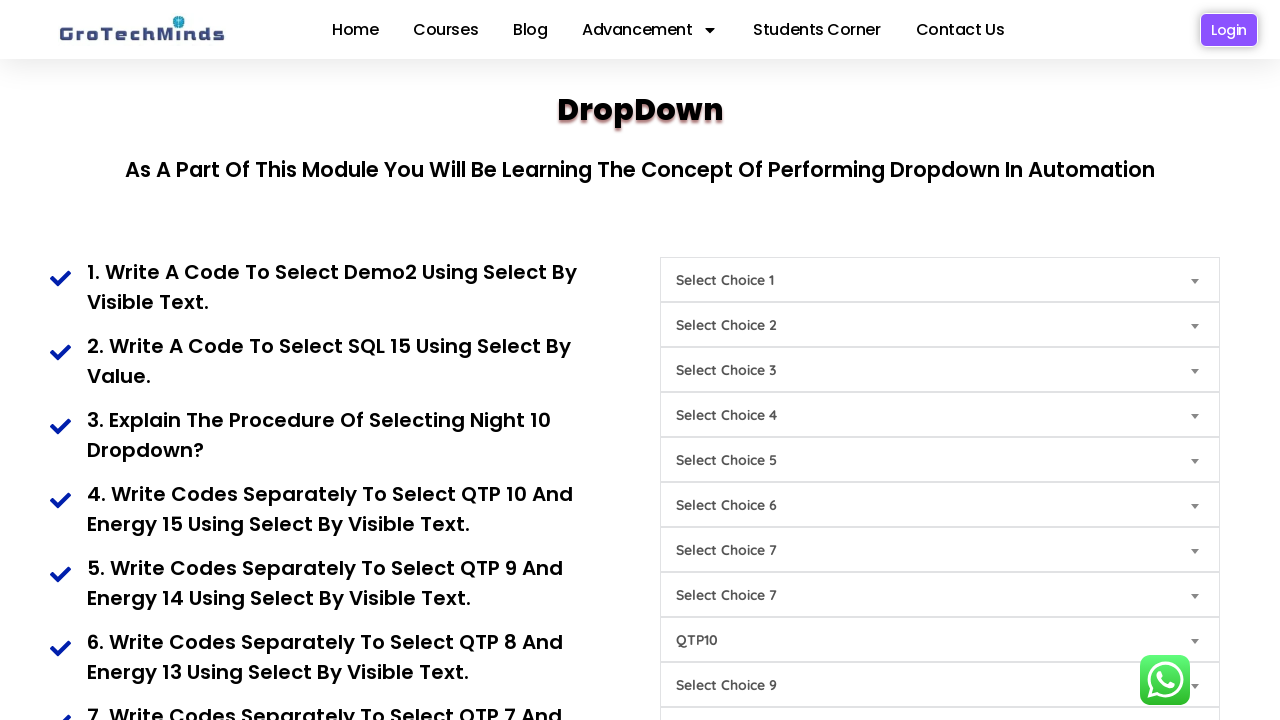

Selected 'Energy15' from the second dropdown on #Choice4
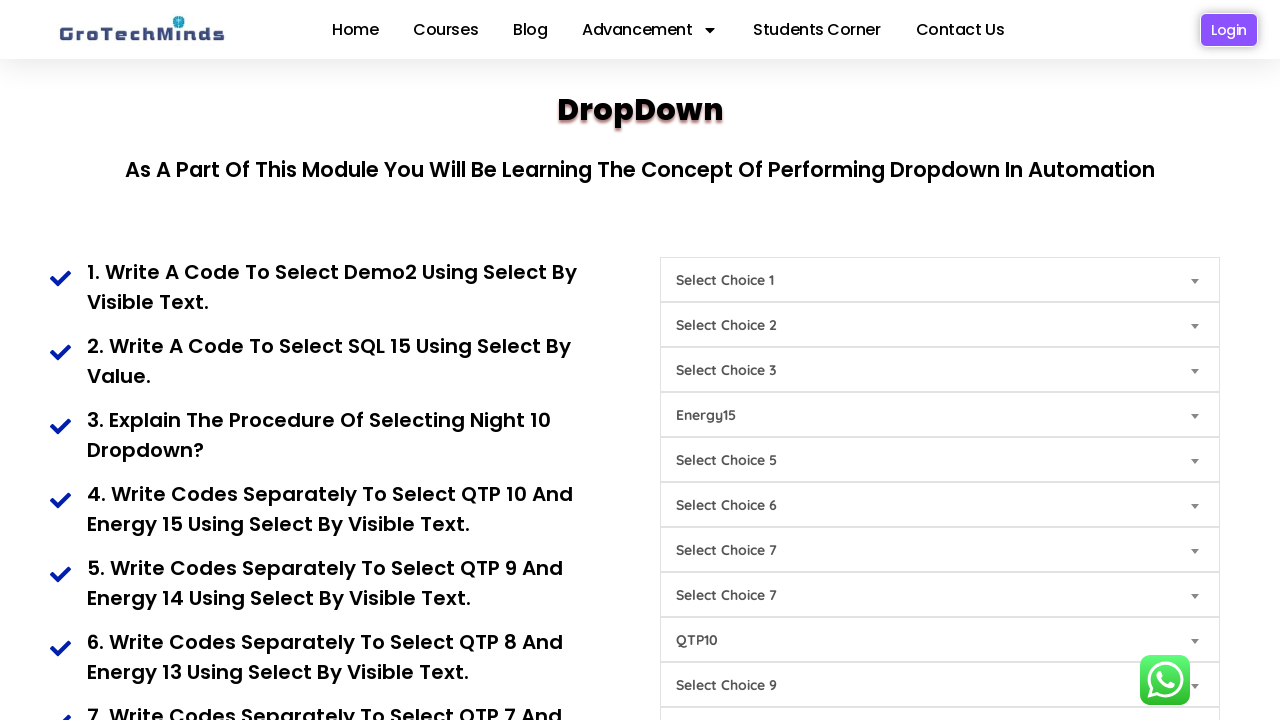

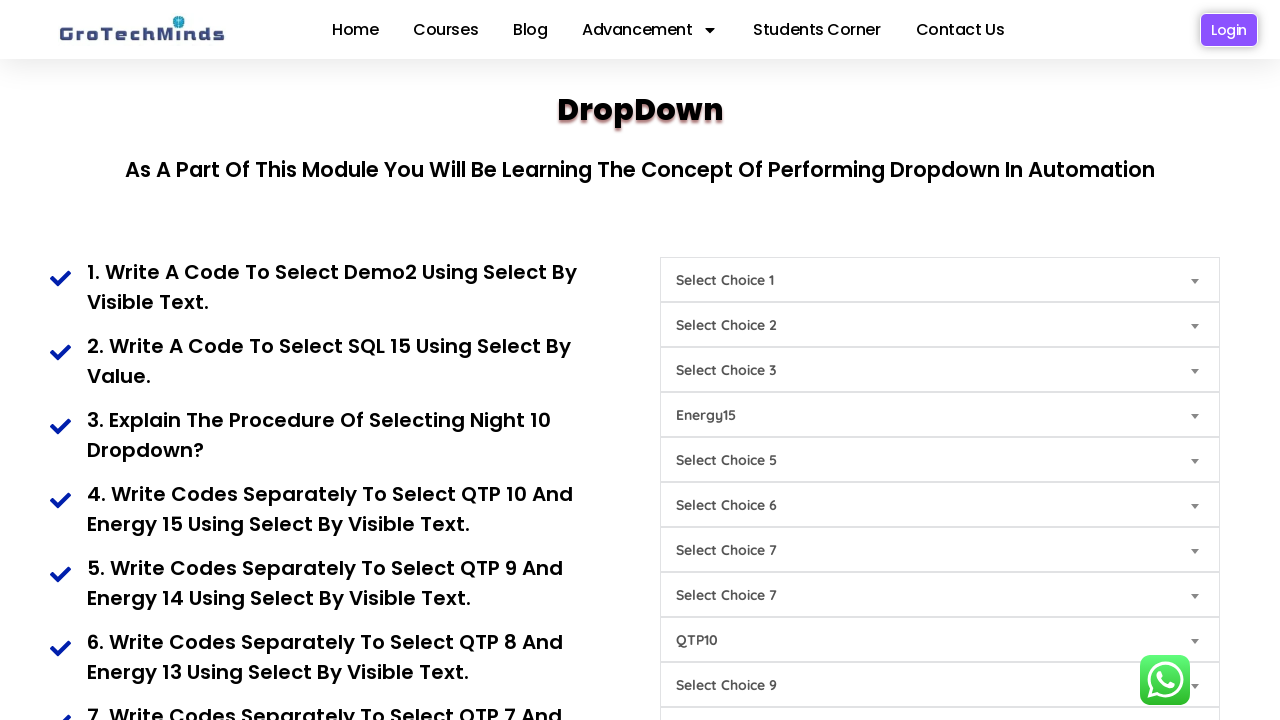